Navigates to text-compare.com website to load the text comparison tool page

Starting URL: https://text-compare.com/

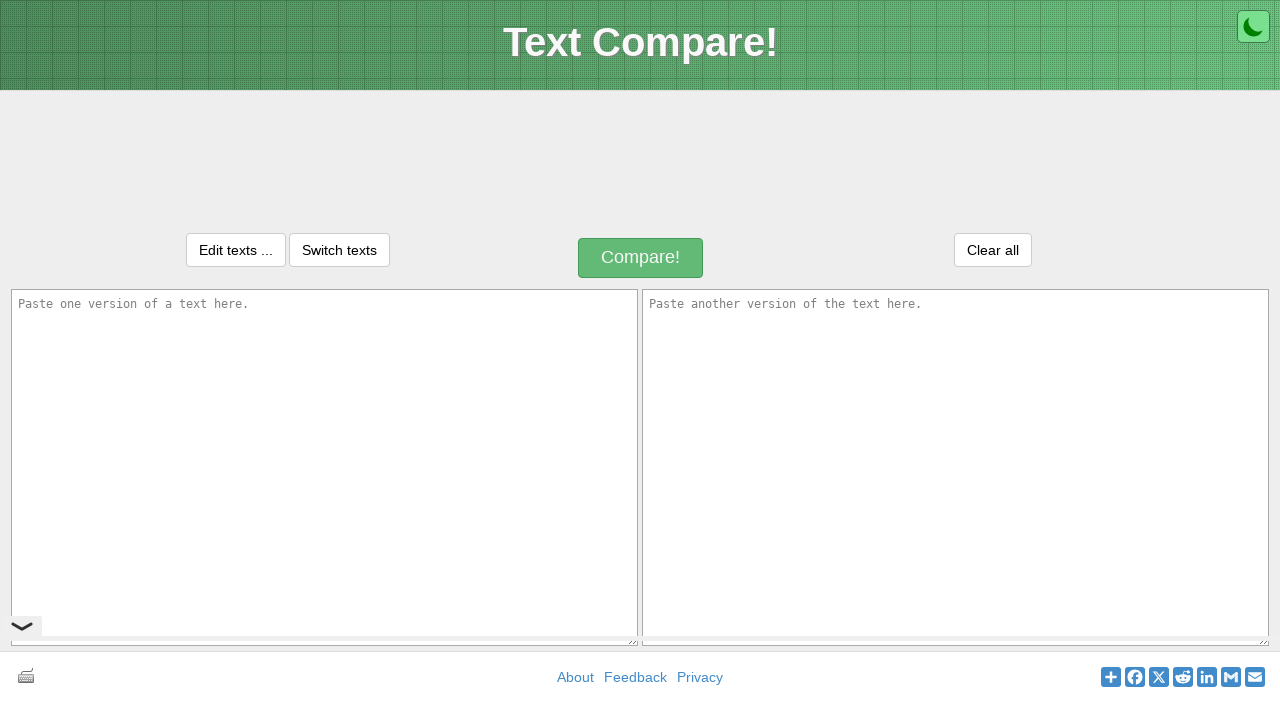

Waited for page to load with domcontentloaded state
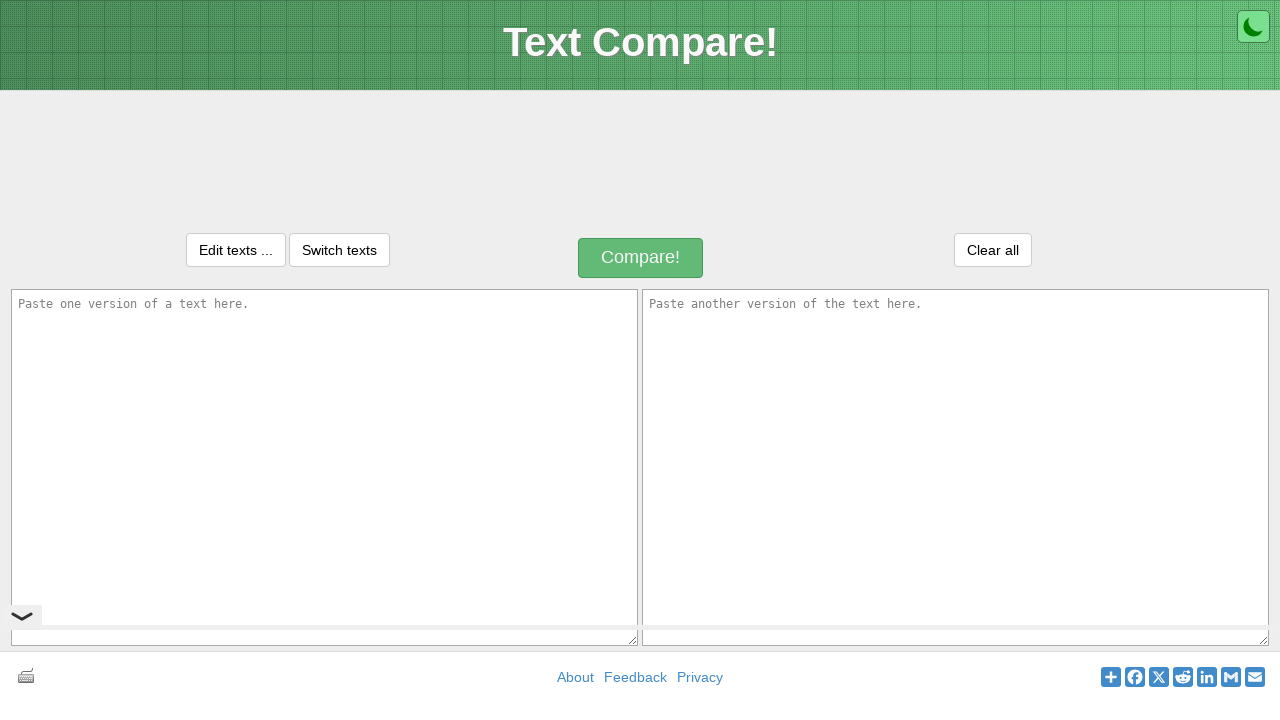

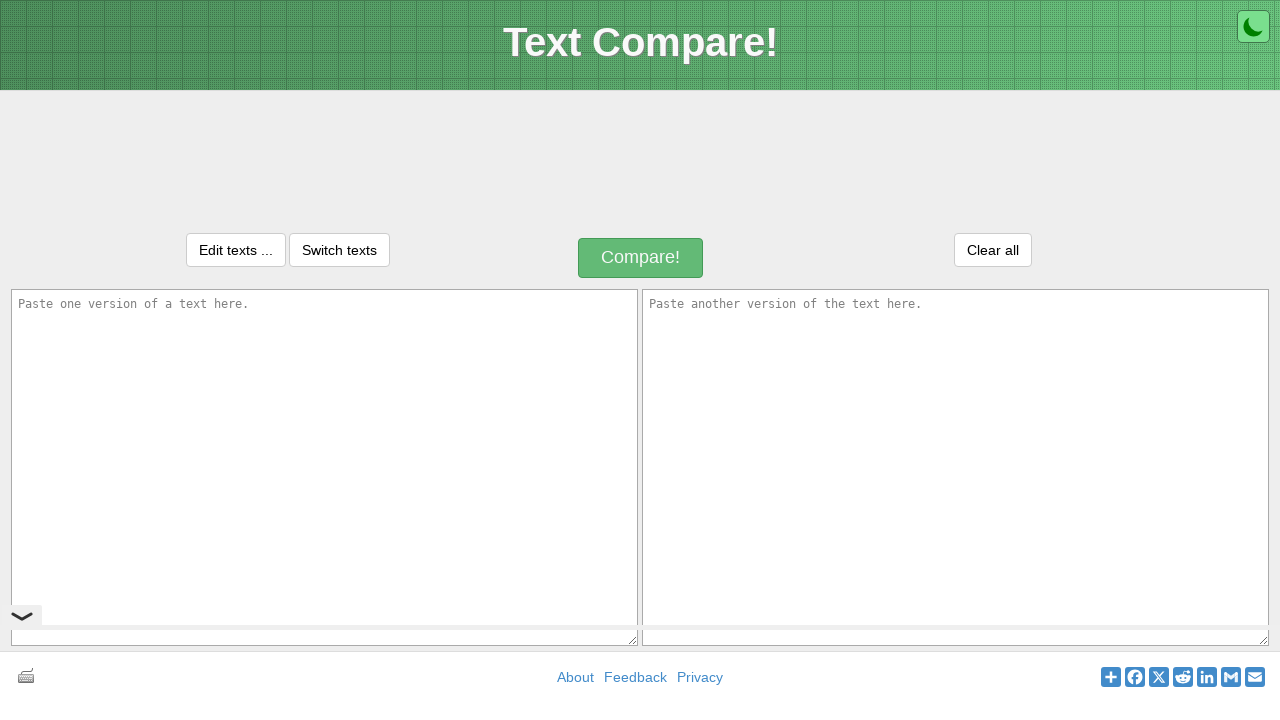